Tests a practice form by filling various input fields including email, password, name, and radio buttons, then submitting the form and verifying success message

Starting URL: https://rahulshettyacademy.com/angularpractice/

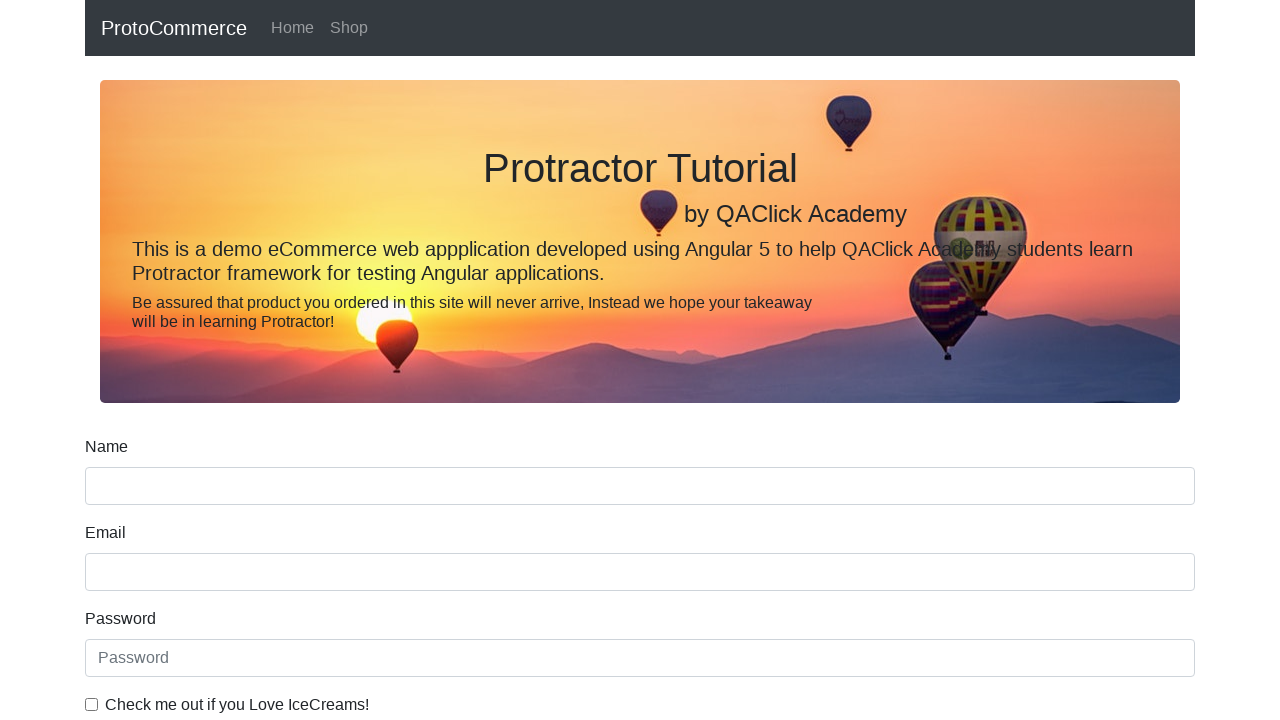

Filled email field with 'hello@example.com' on input[name="email"]
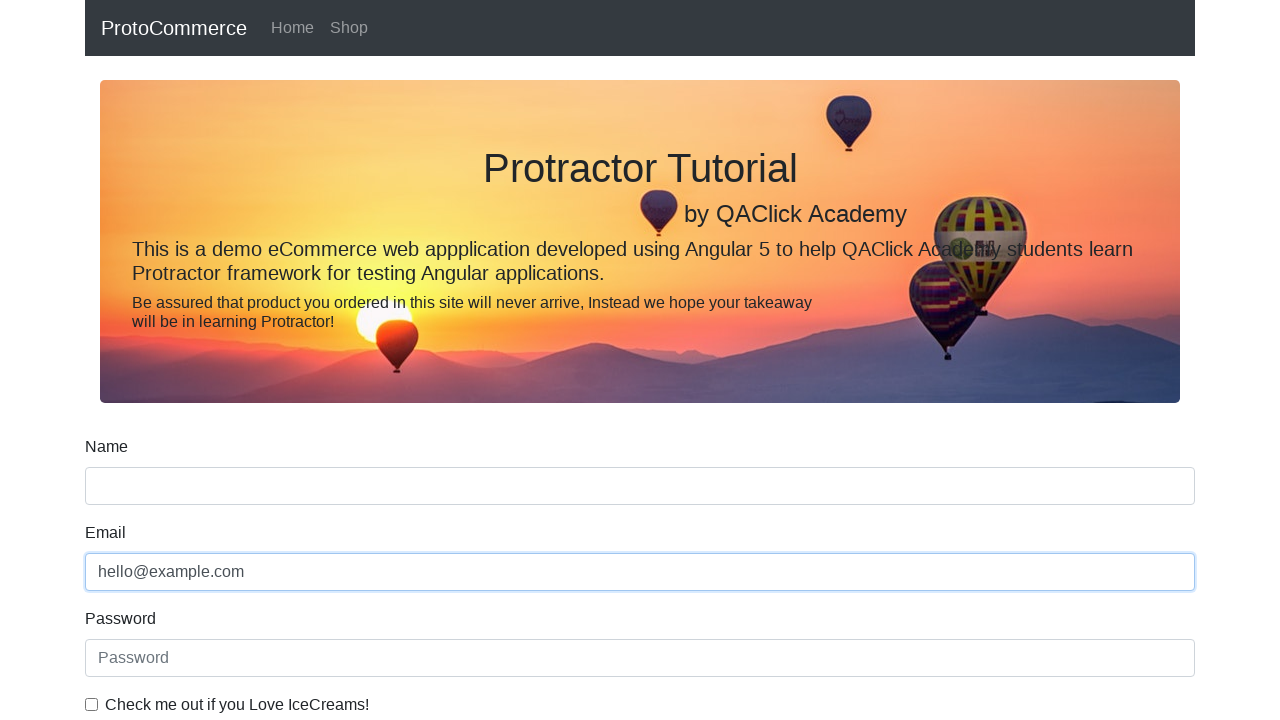

Filled password field with '123456' on #exampleInputPassword1
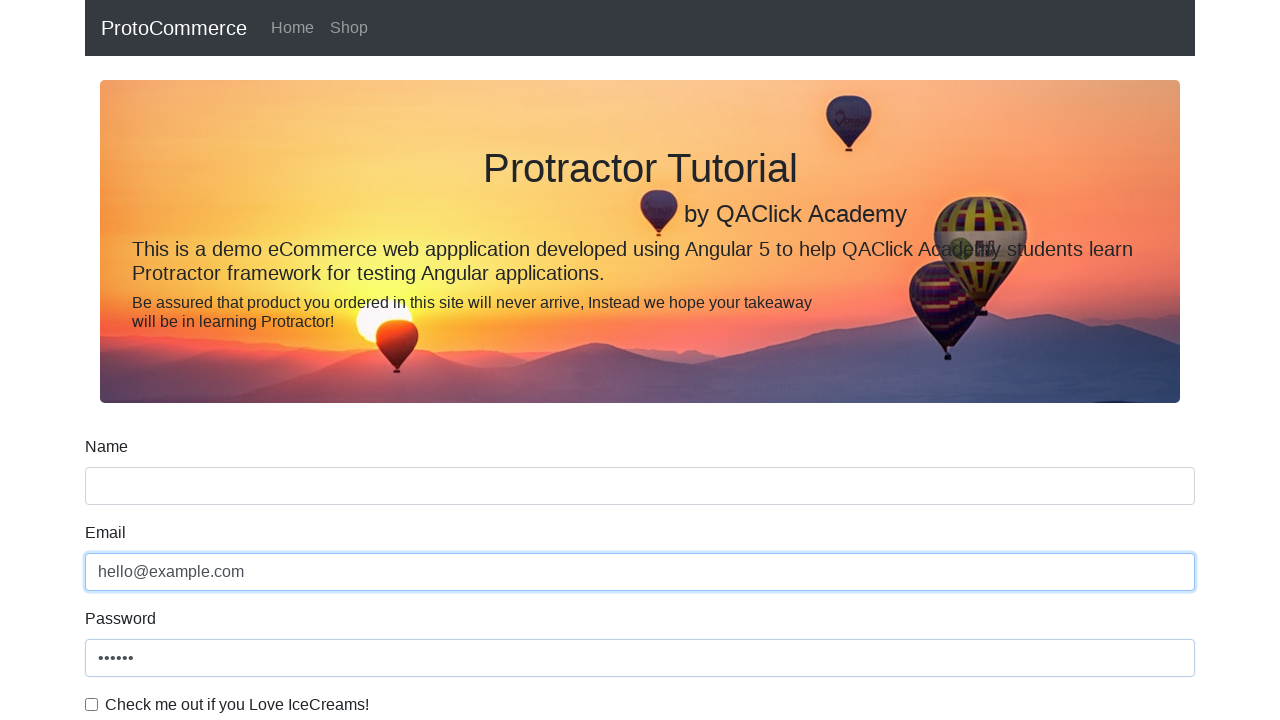

Checked the example checkbox at (92, 704) on #exampleCheck1
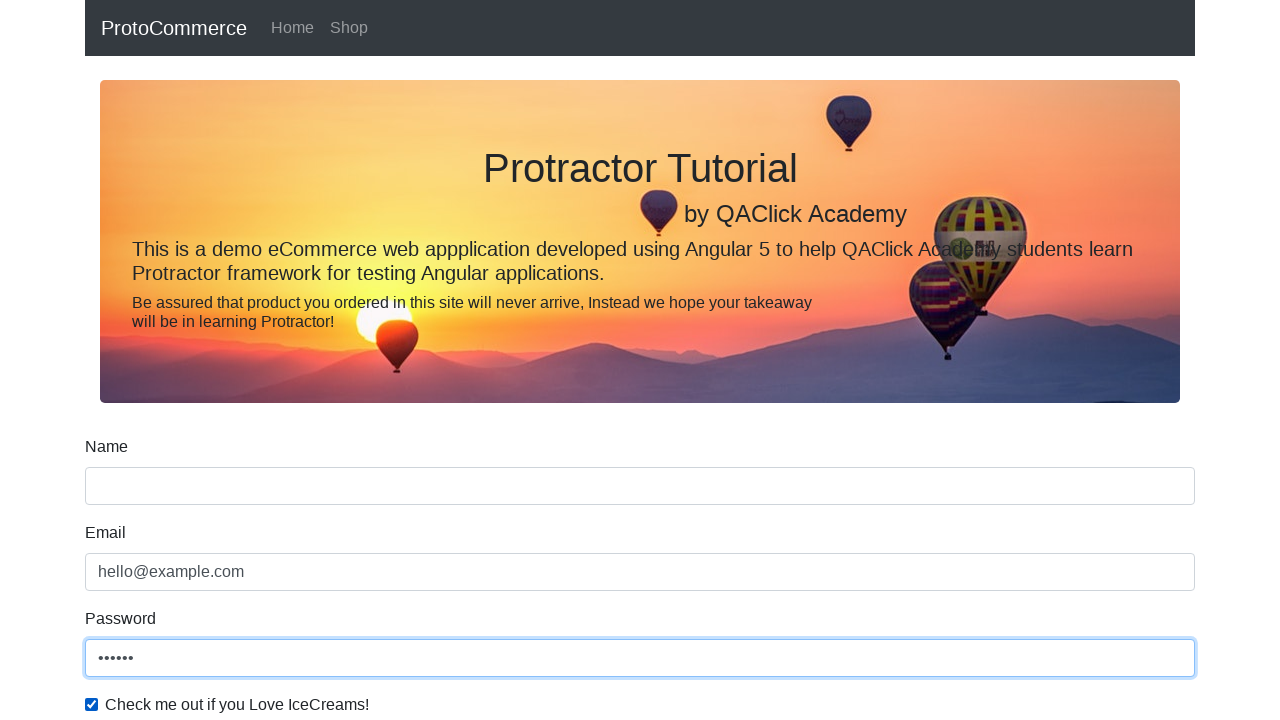

Filled name field with 'Omar' on input[name="name"]
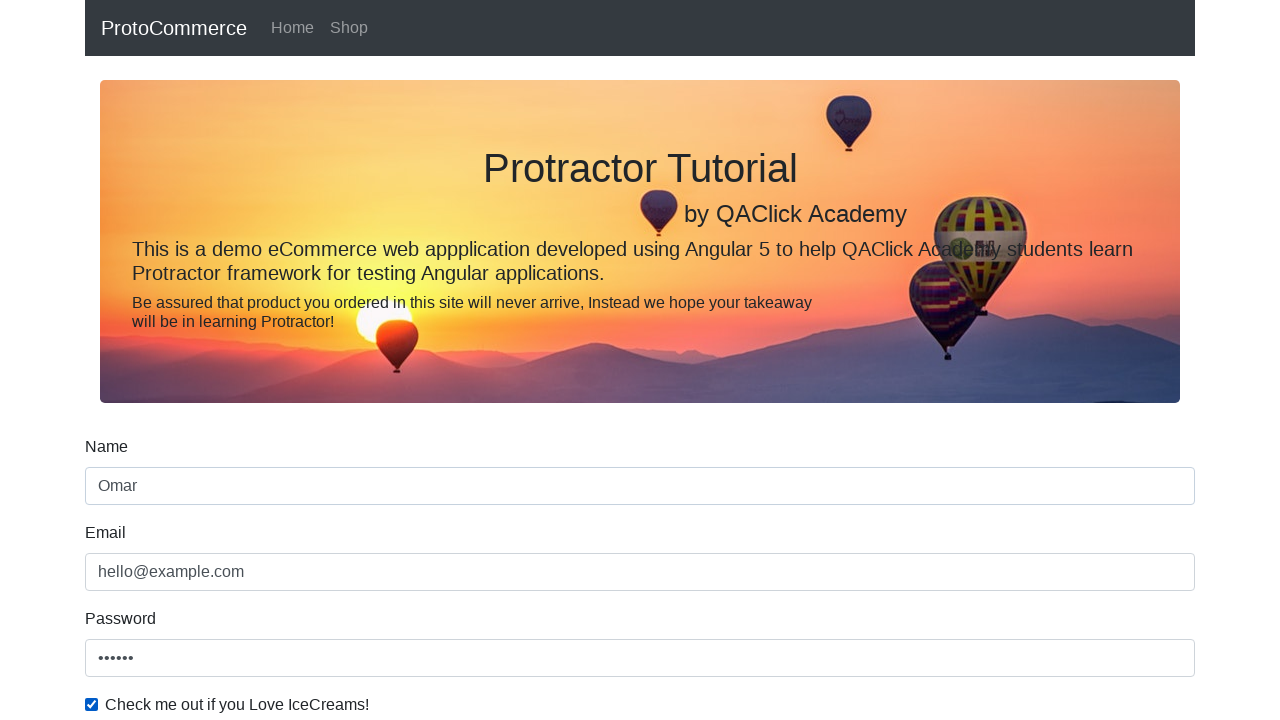

Selected inline radio button option 1 at (238, 360) on #inlineRadio1
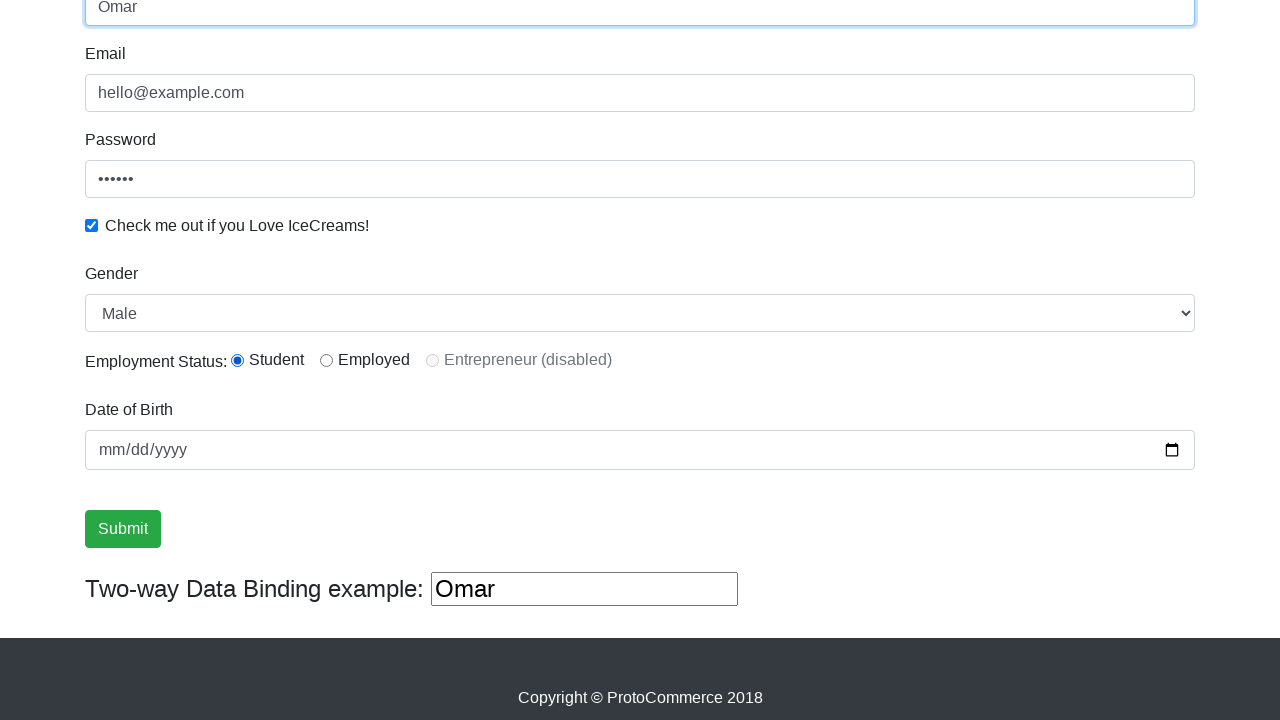

Clicked the form submit button at (123, 529) on input[type="submit"]
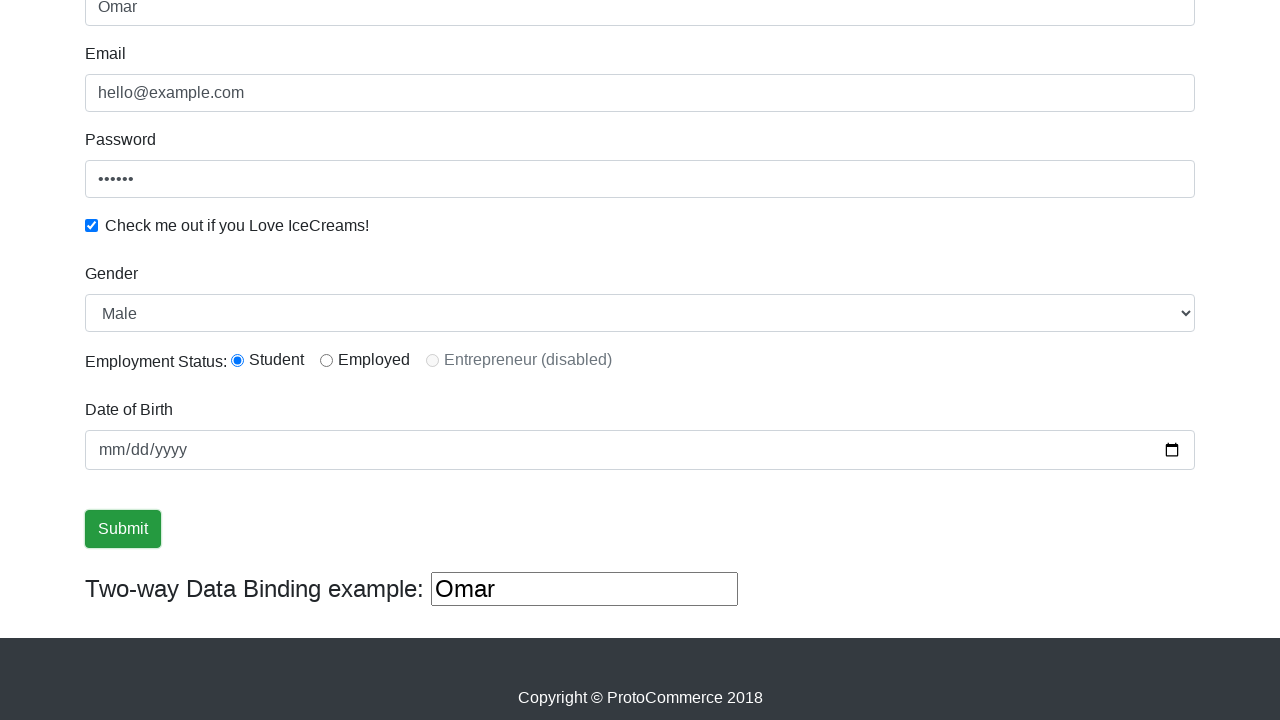

Success alert message appeared
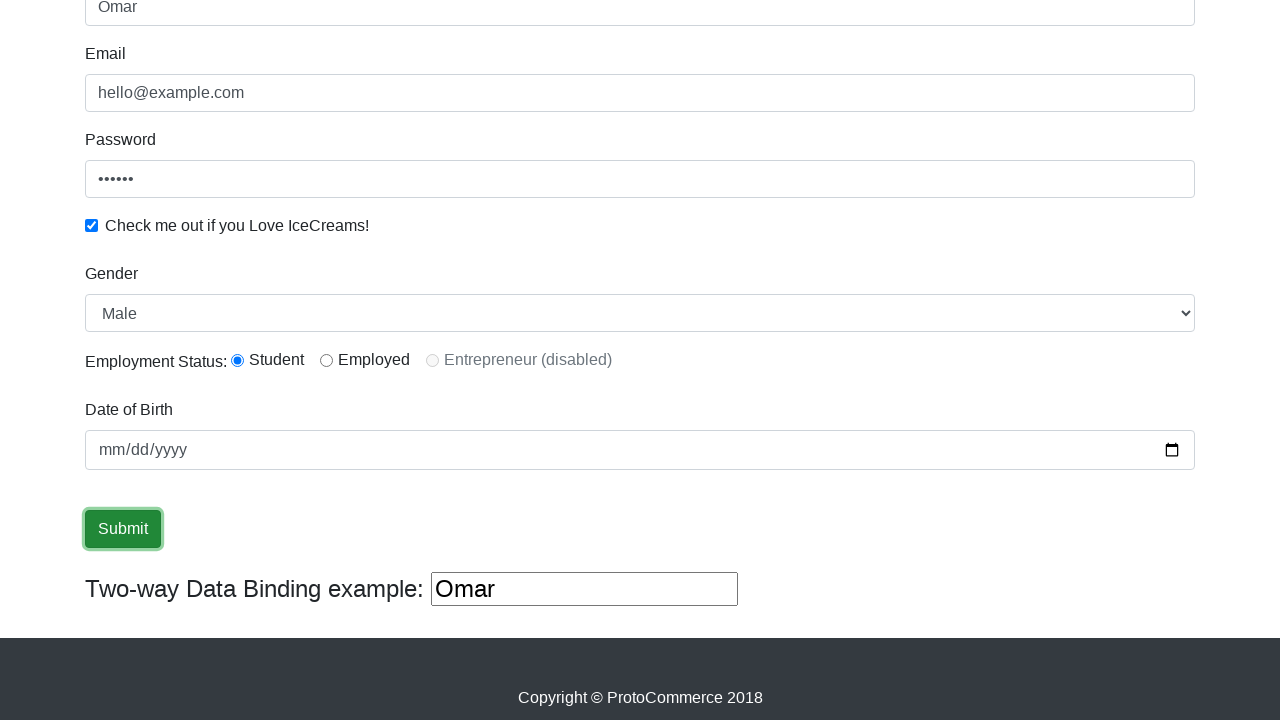

Retrieved success message text: '
                    ×
                    Success! The Form has been submitted successfully!.
                  '
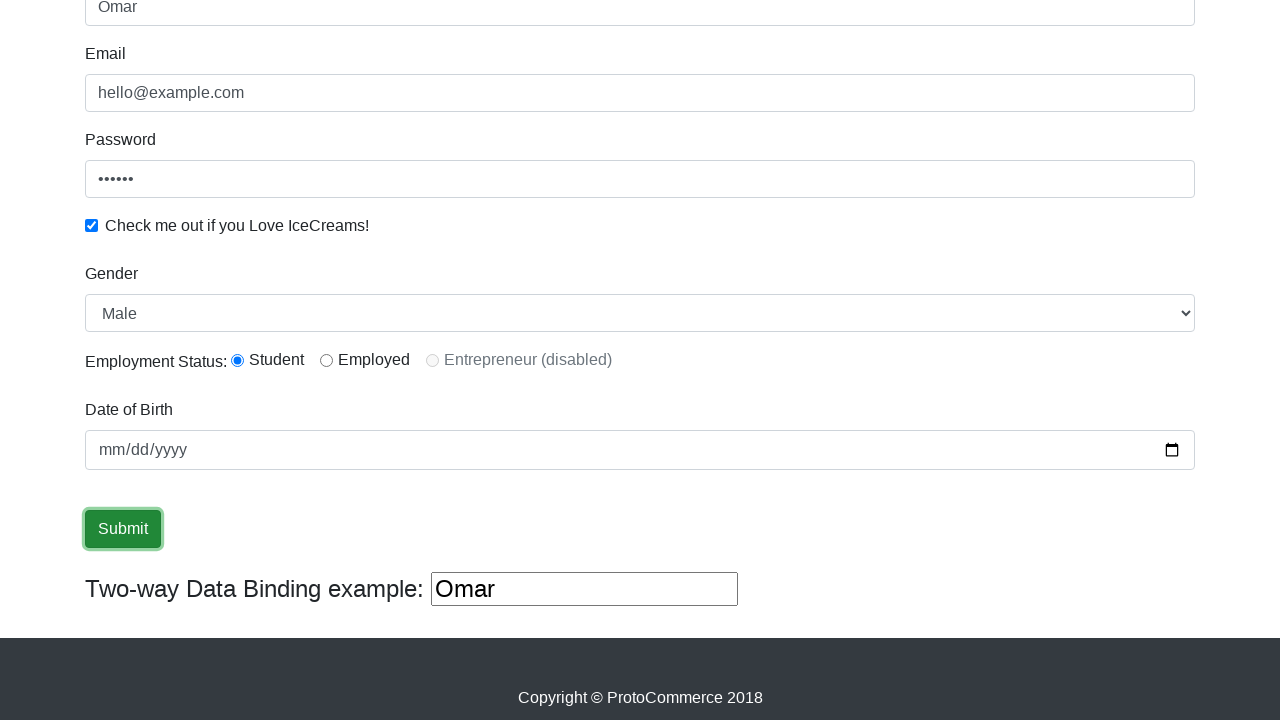

Verified 'Success' text is present in the success message
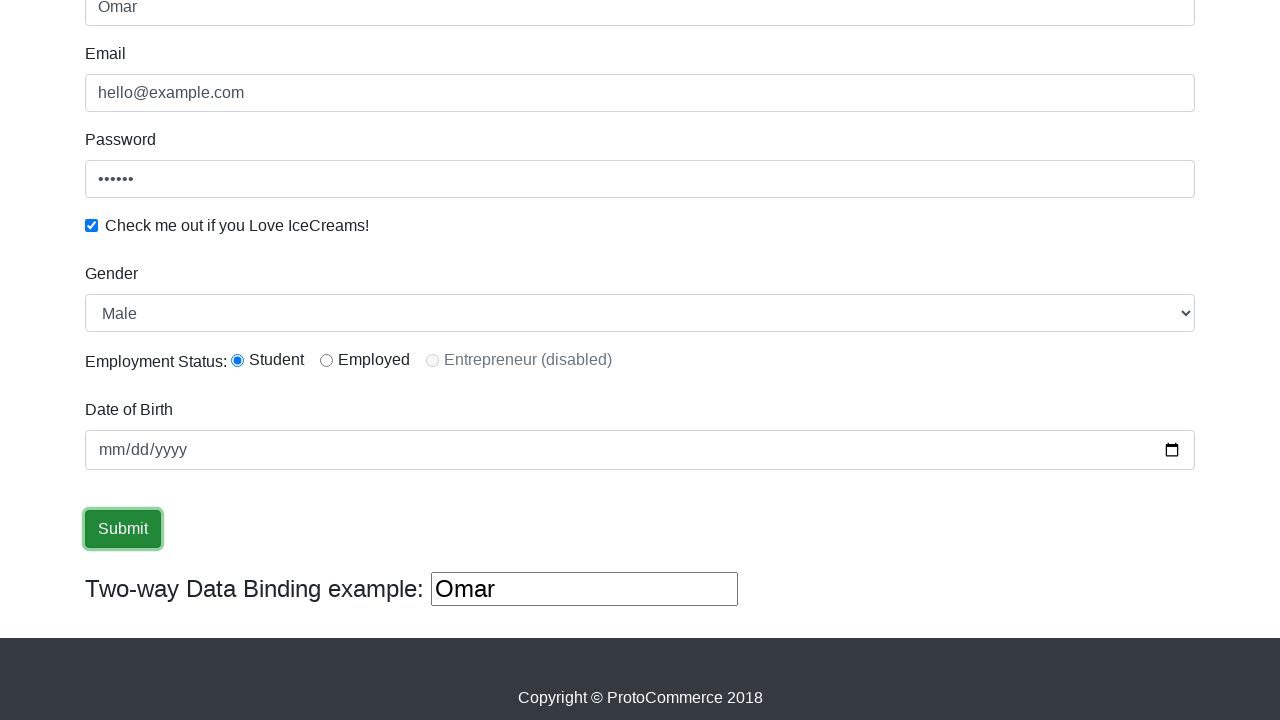

Filled the 3rd text input field with 'Hello' on (//input[@type="text"])[3]
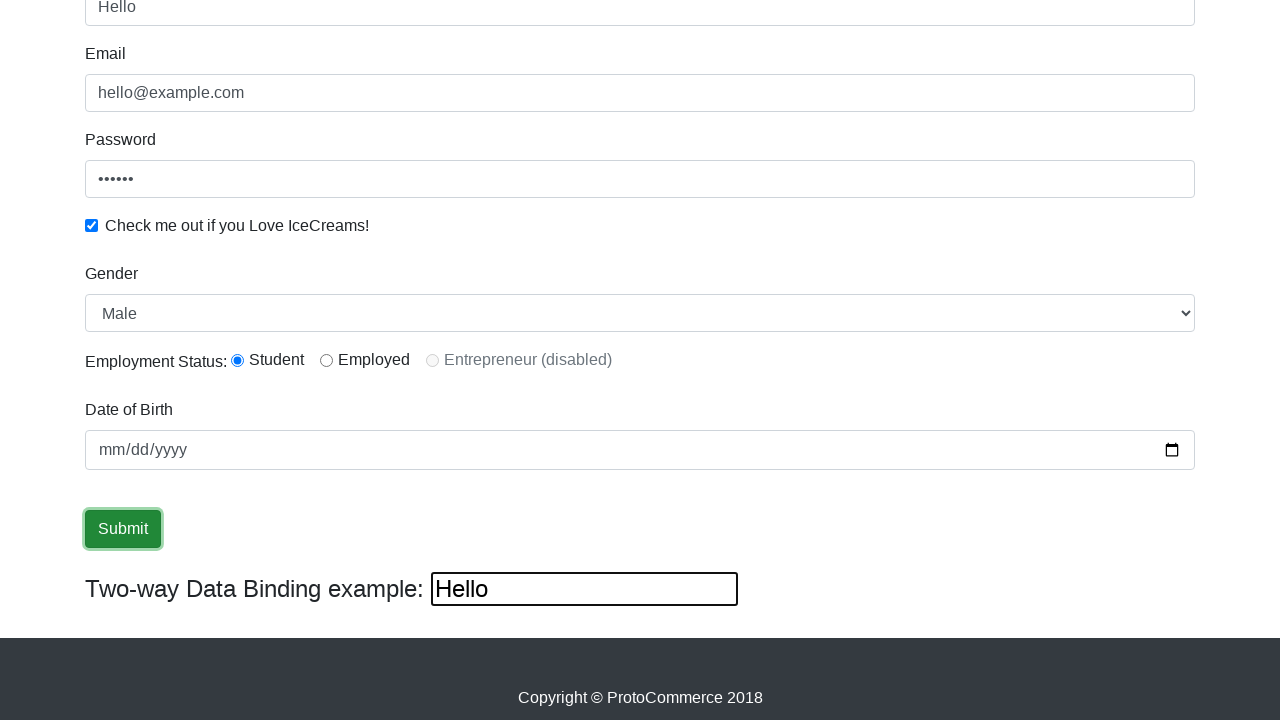

Cleared the 3rd text input field on (//input[@type="text"])[3]
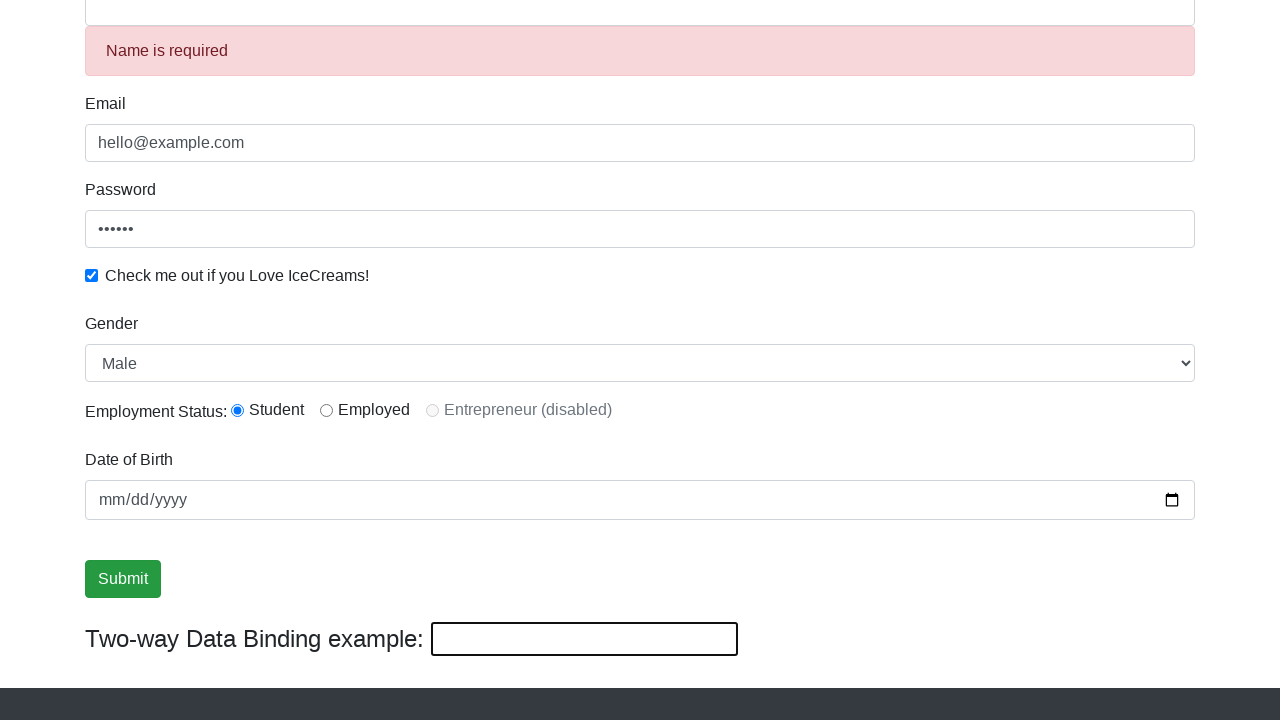

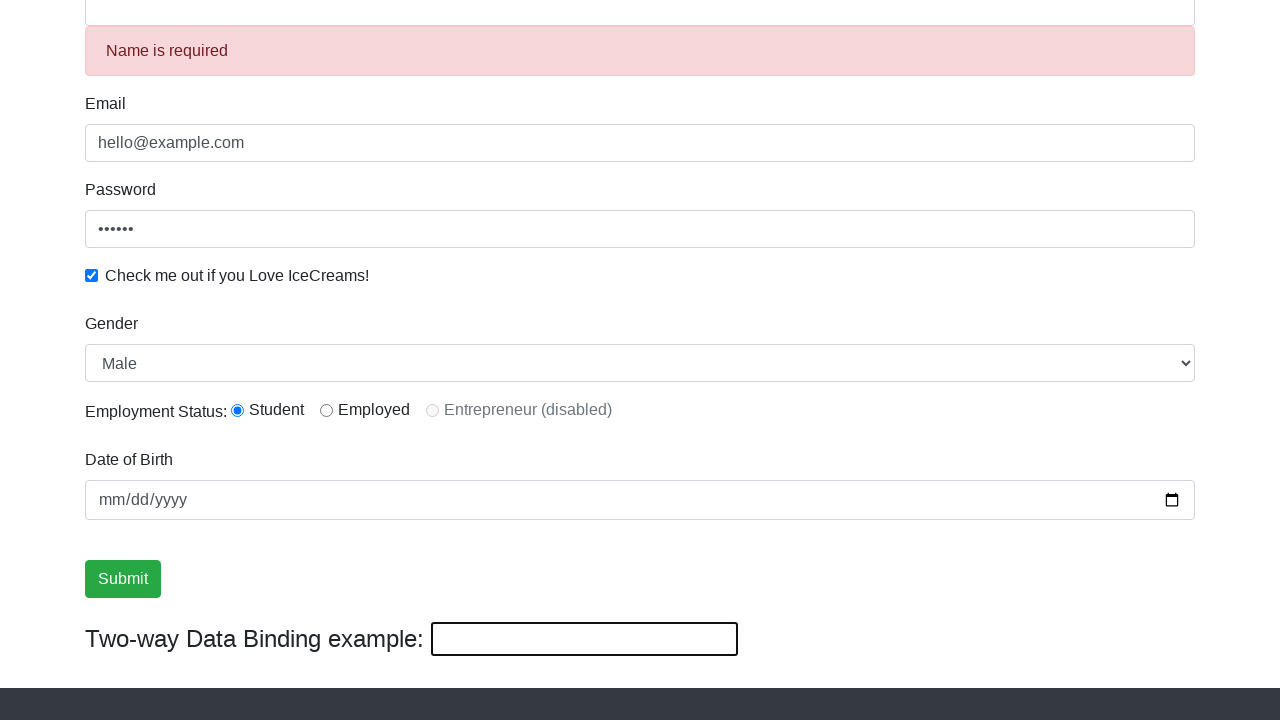